Tests that clicking the Email column header sorts the table data alphabetically in ascending order

Starting URL: http://the-internet.herokuapp.com/tables

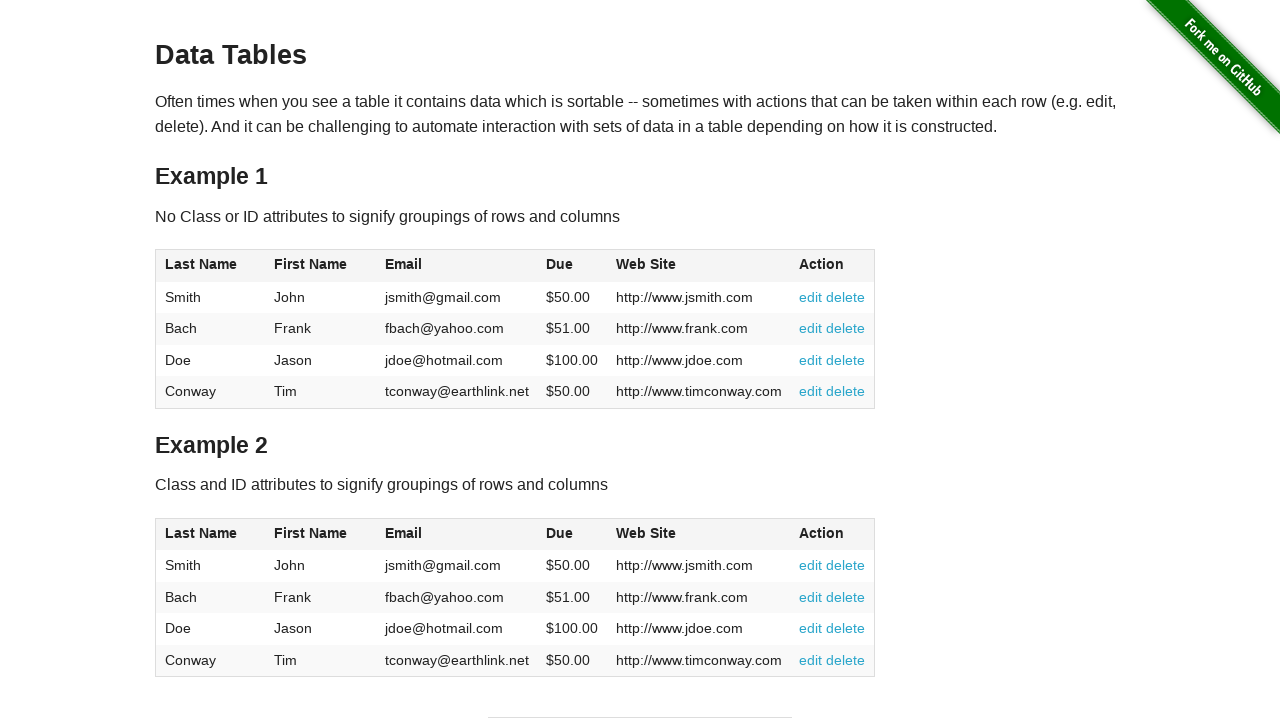

Clicked Email column header to sort ascending at (457, 266) on #table1 thead tr th:nth-of-type(3)
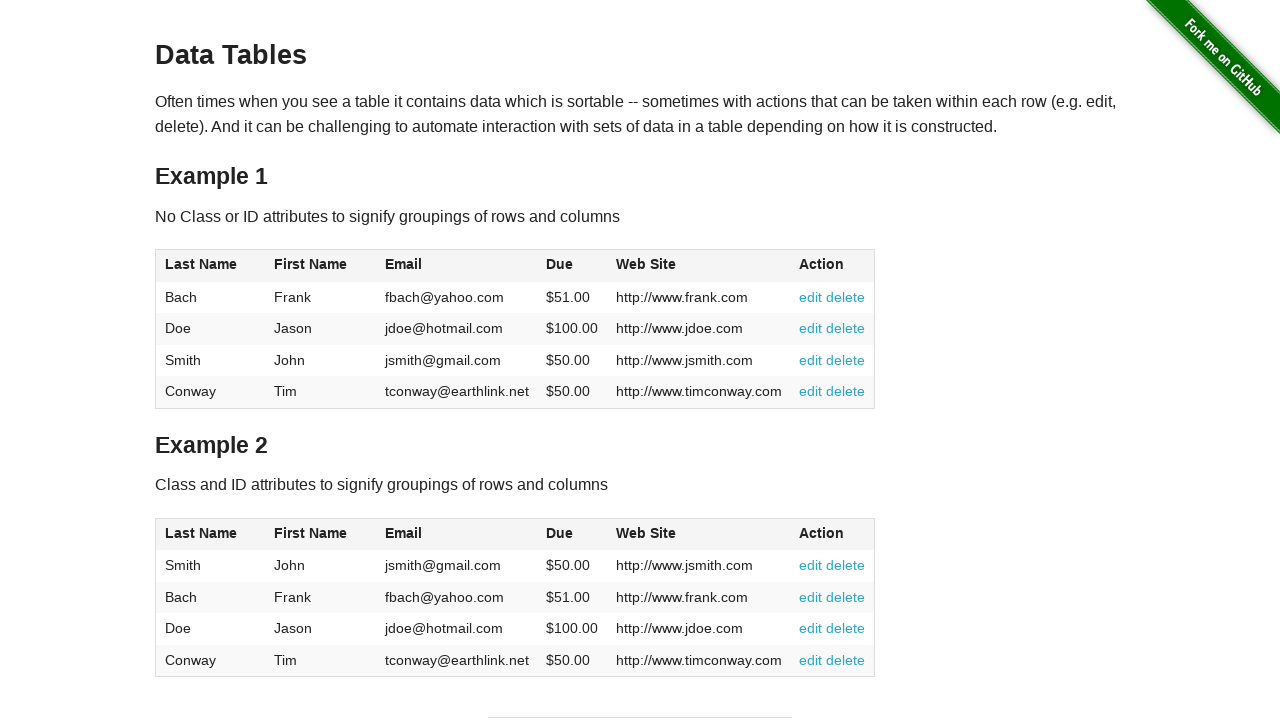

Waited for table to be sorted by Email column
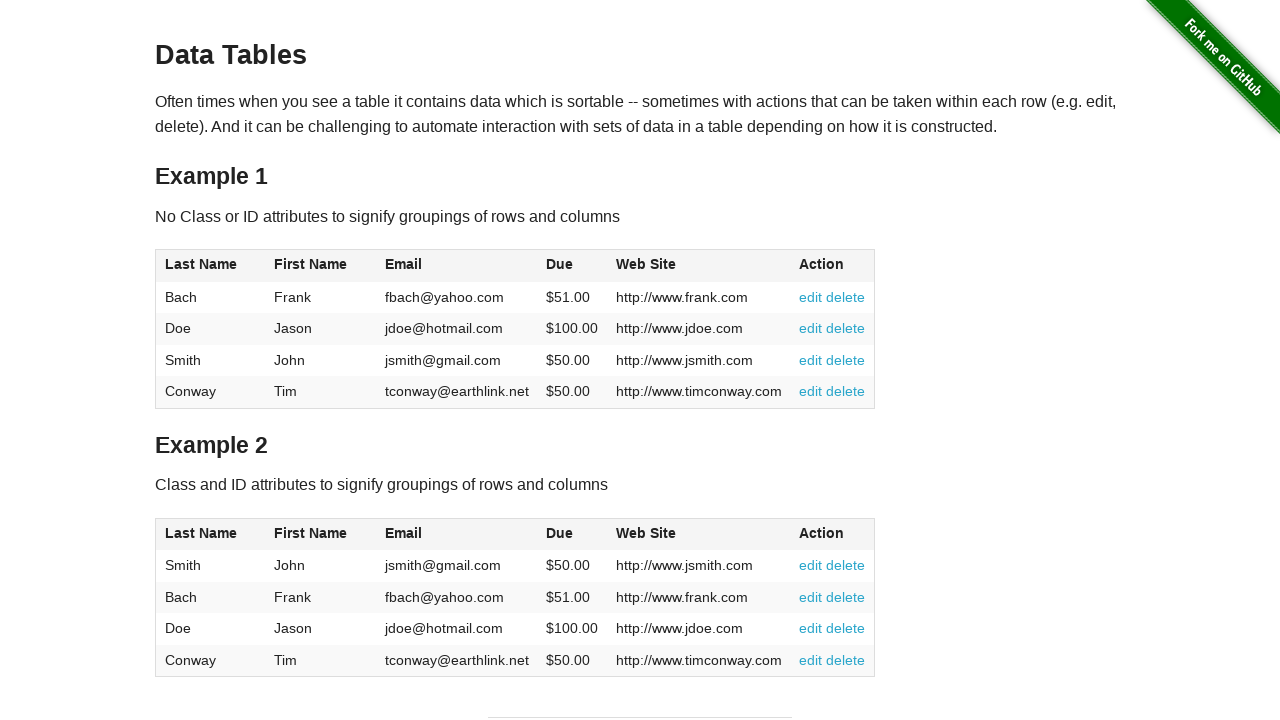

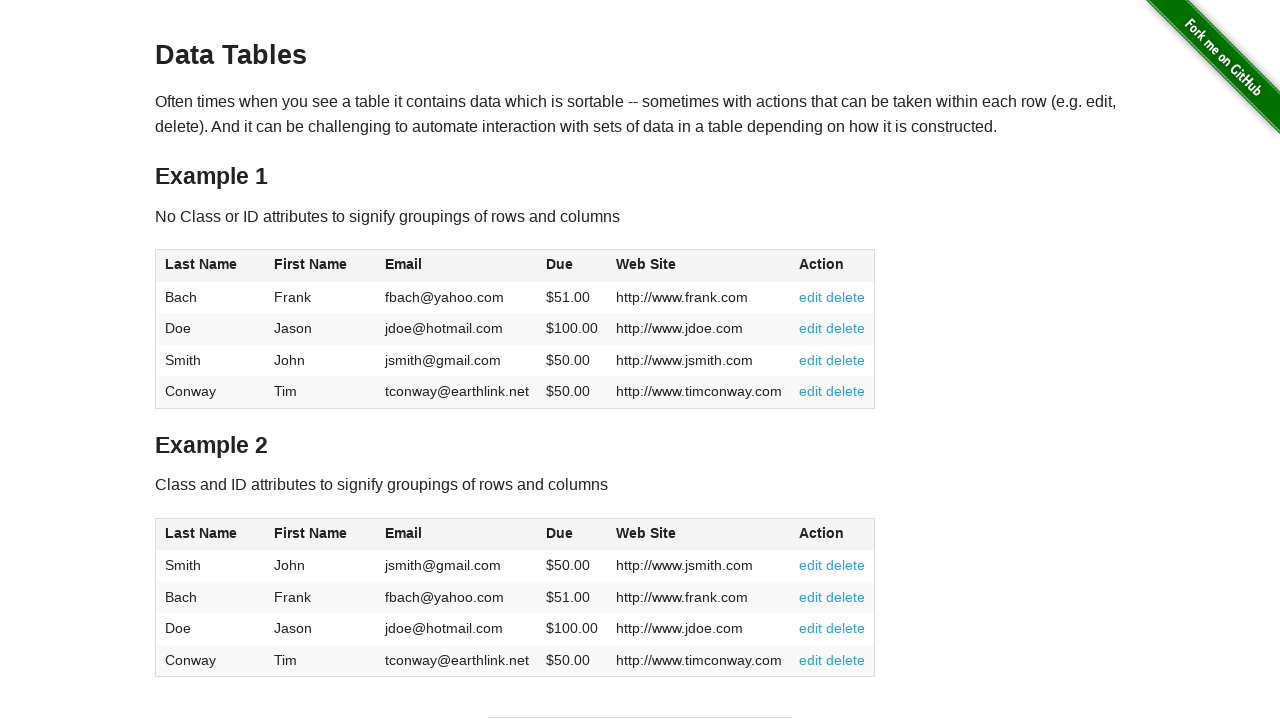